Tests handling a JavaScript prompt dialog by clicking a button to trigger it, entering text, and accepting the dialog

Starting URL: https://the-internet.herokuapp.com/javascript_alerts

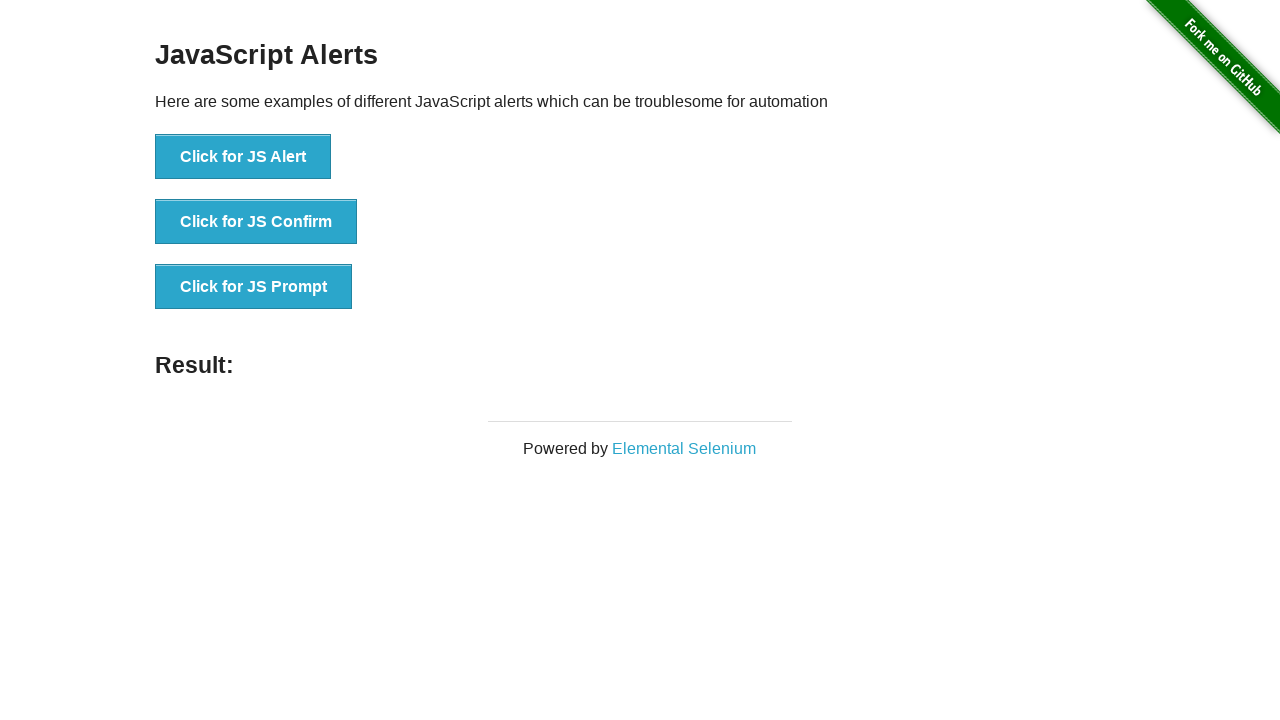

Set up dialog handler to accept prompt with text 'Yohan'
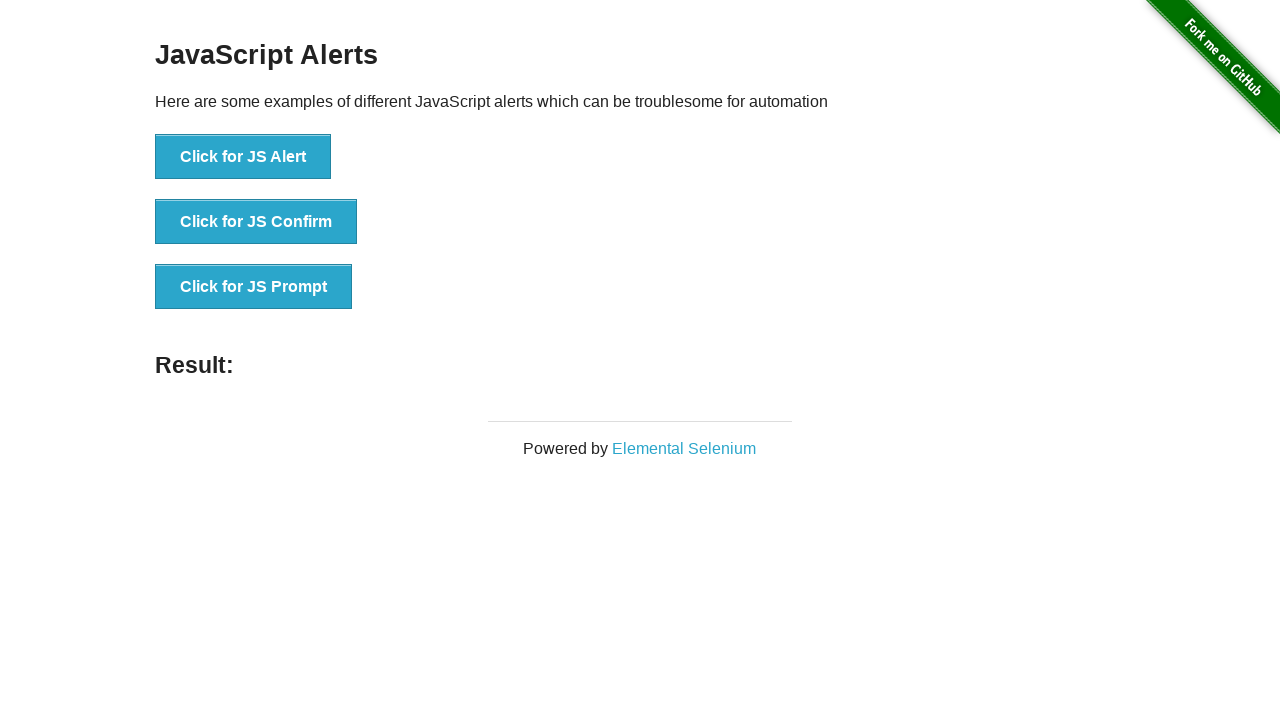

Clicked button to trigger JavaScript prompt dialog at (254, 287) on xpath=//*[text()='Click for JS Prompt']
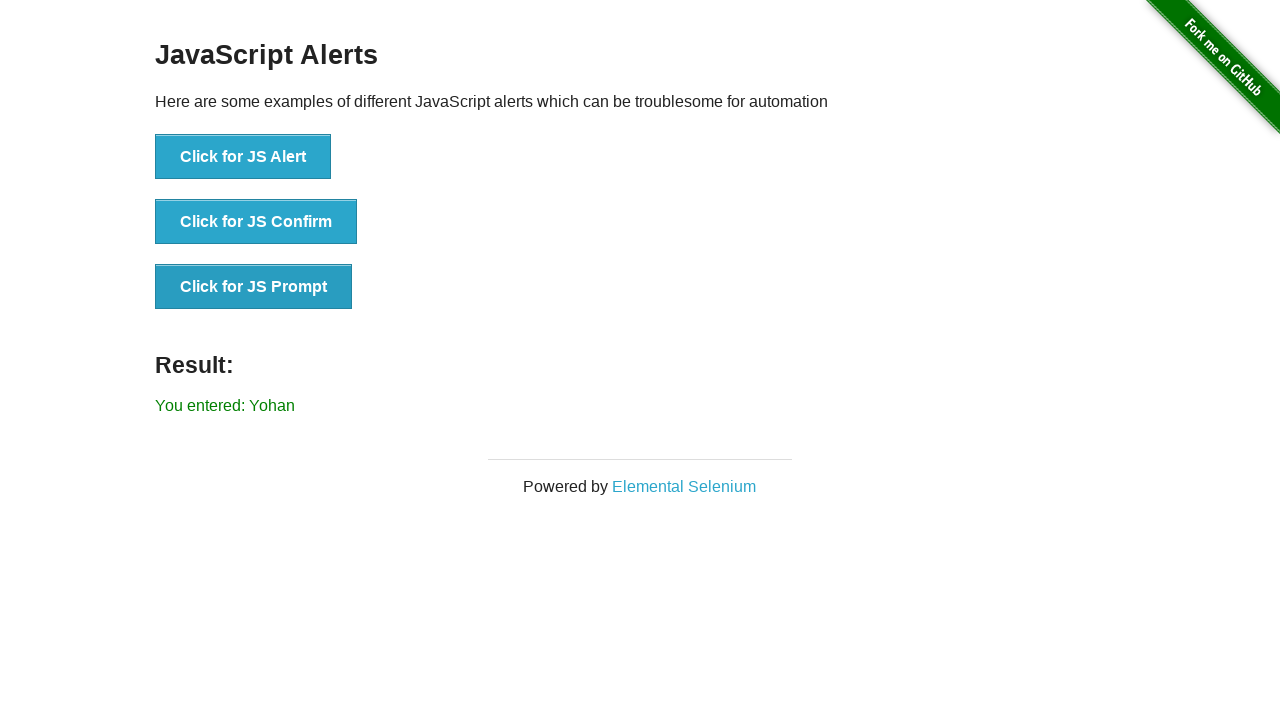

Prompt dialog was accepted and result element appeared
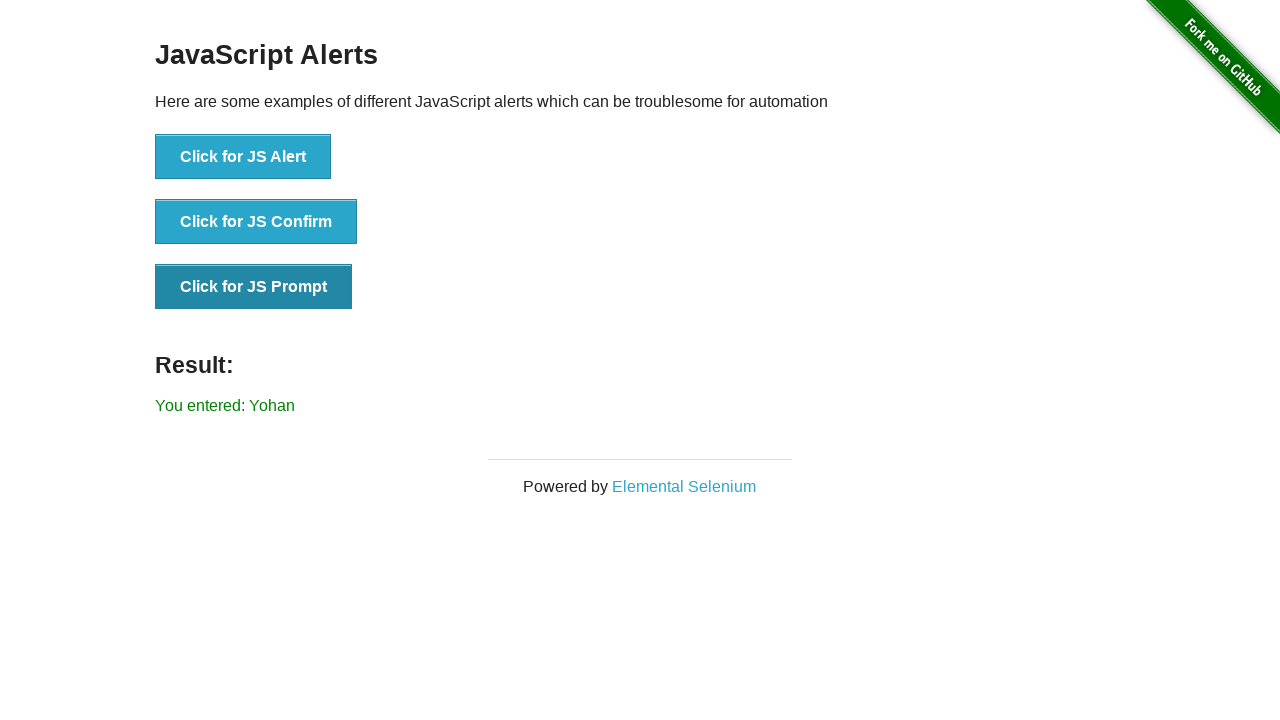

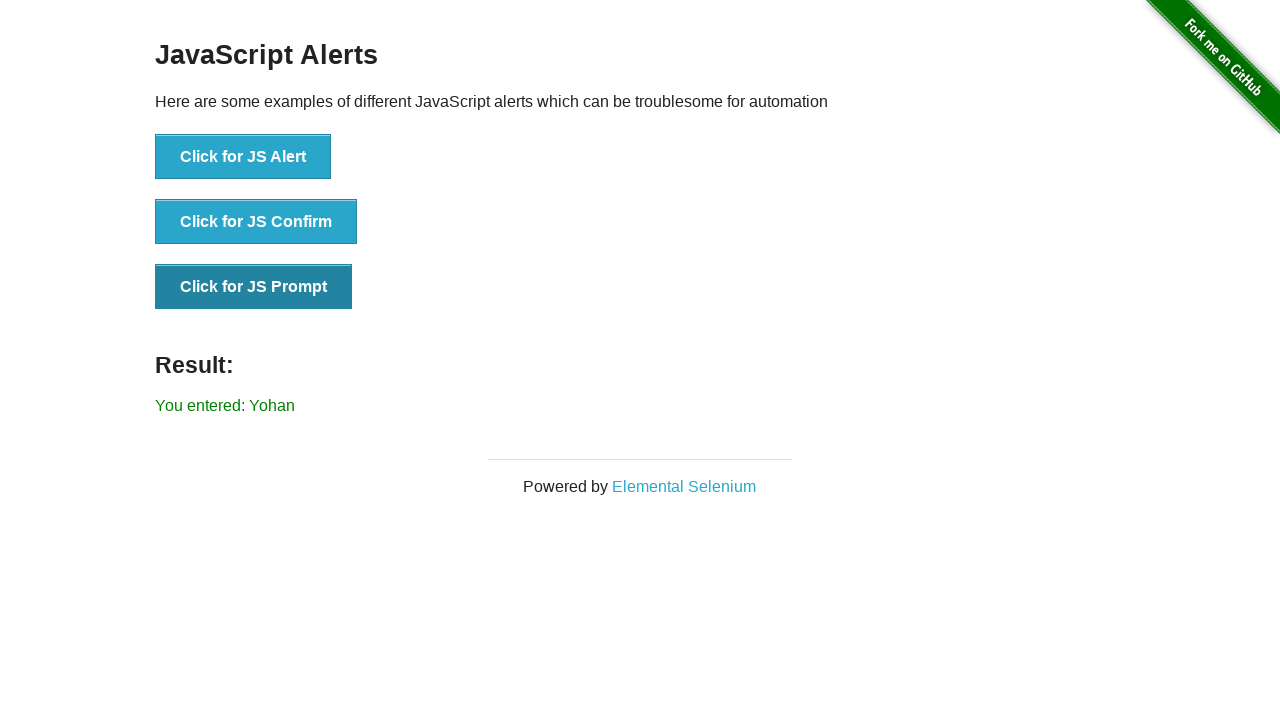